Tests checkbox functionality by checking and unchecking a checkbox, verifying its state, and then iterating through checkbox labels and table data on the page

Starting URL: https://rahulshettyacademy.com/AutomationPractice/

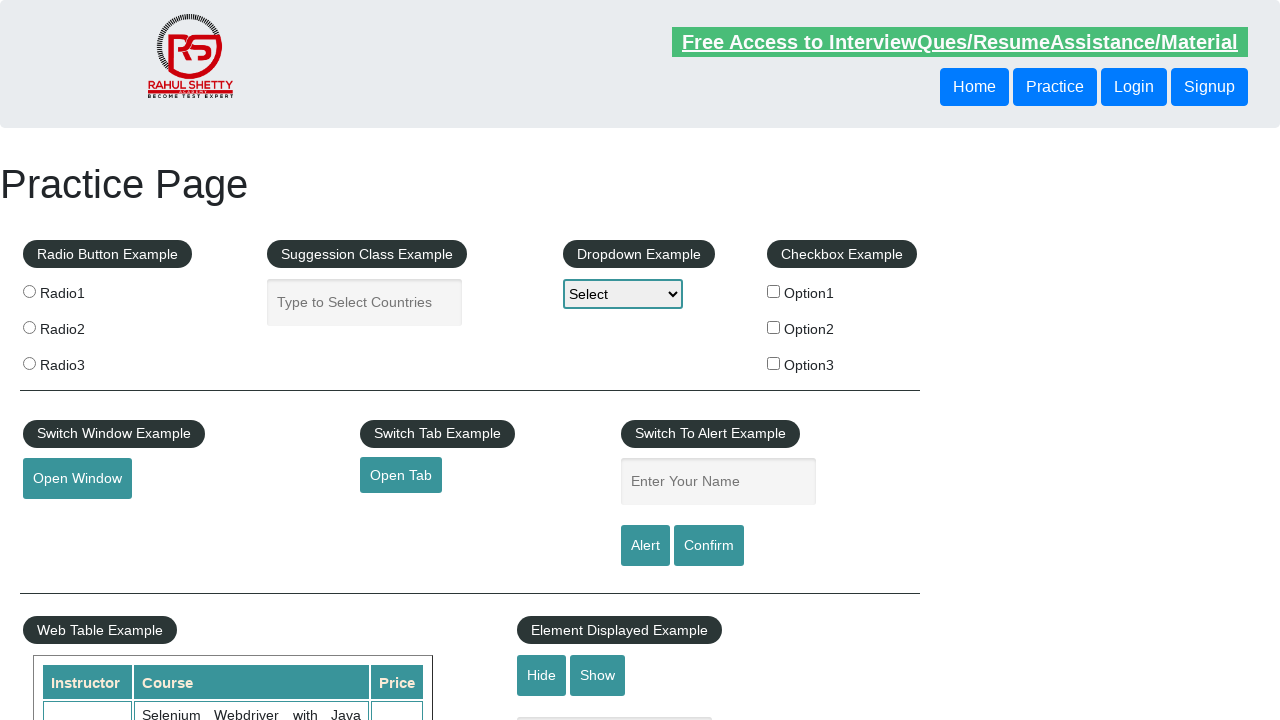

Located checkbox with id 'checkBoxOption1'
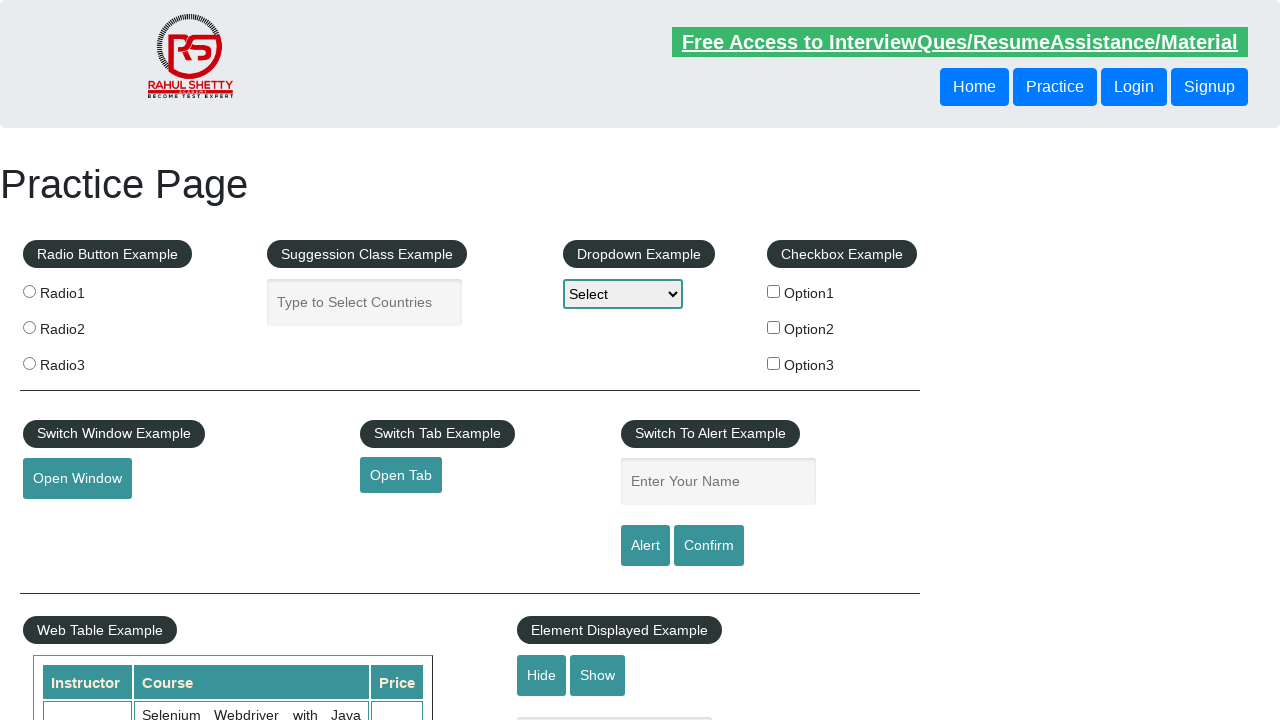

Verified checkbox is initially unchecked
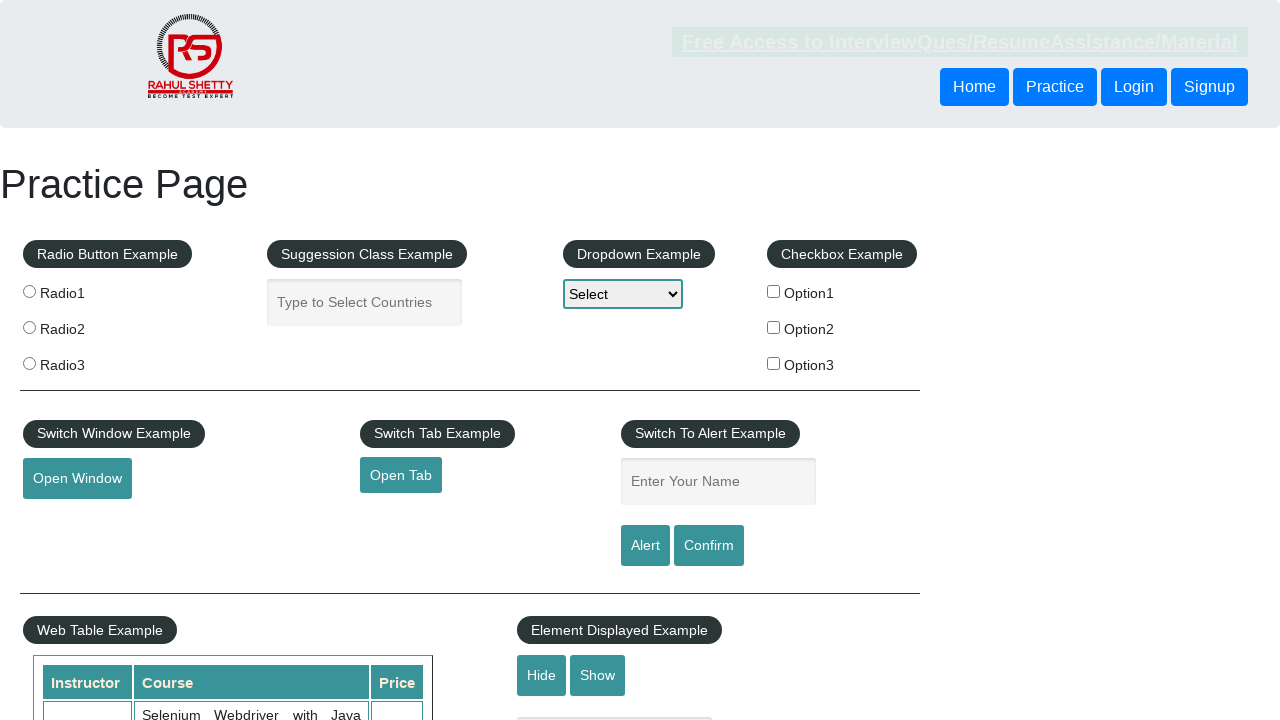

Clicked checkbox to check it at (774, 291) on div input[id='checkBoxOption1']
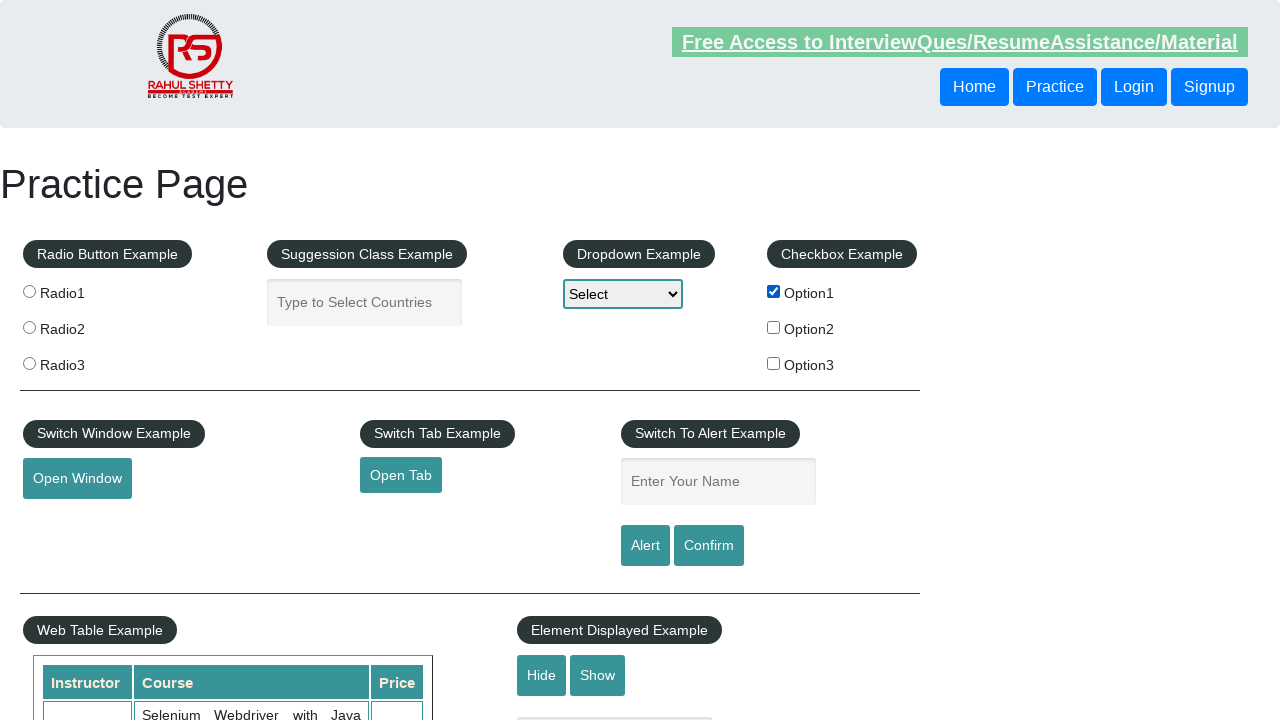

Verified checkbox is now checked
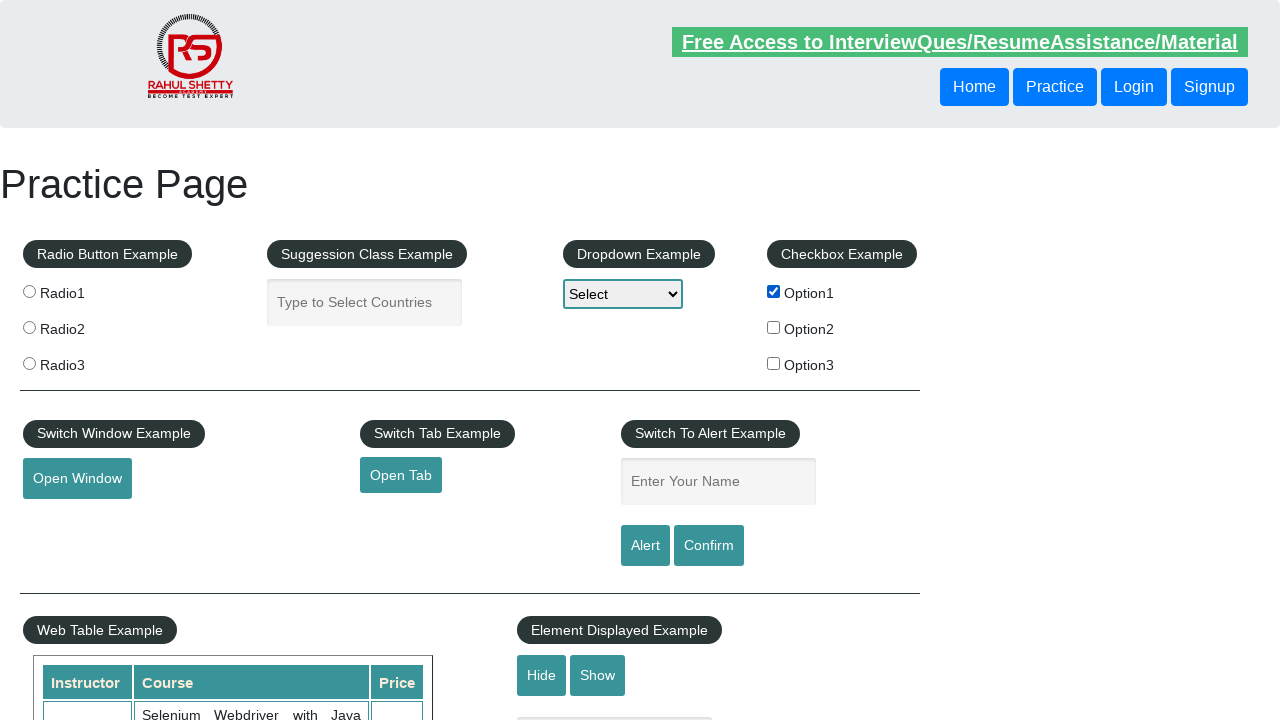

Retrieved total checkbox count: 0
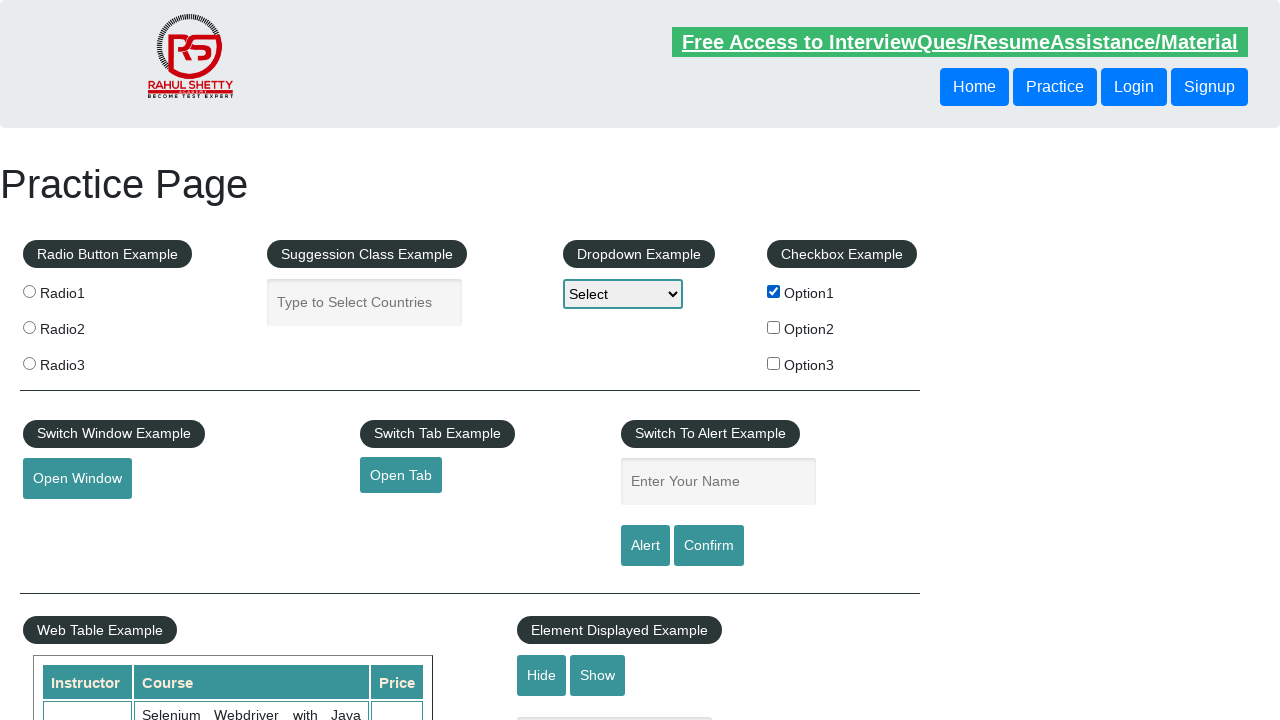

Retrieved all checkbox labels (3 total)
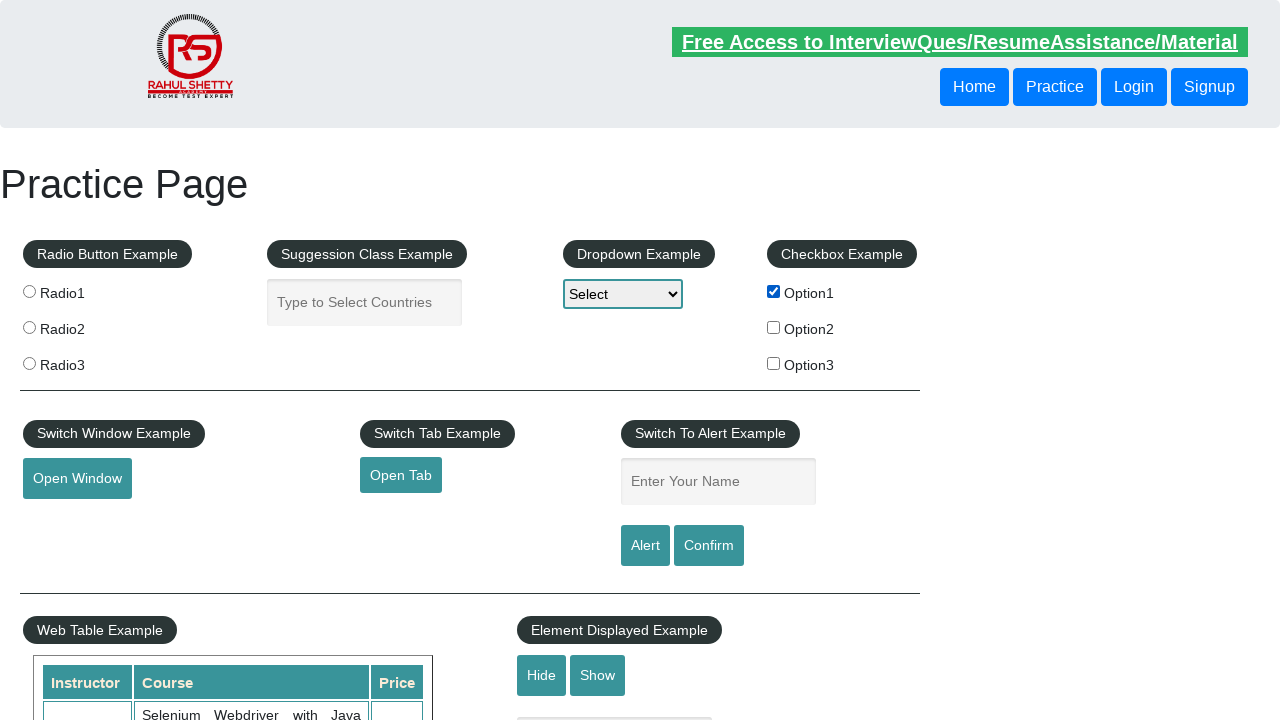

Retrieved checkbox label text: '
                     Option1
                '
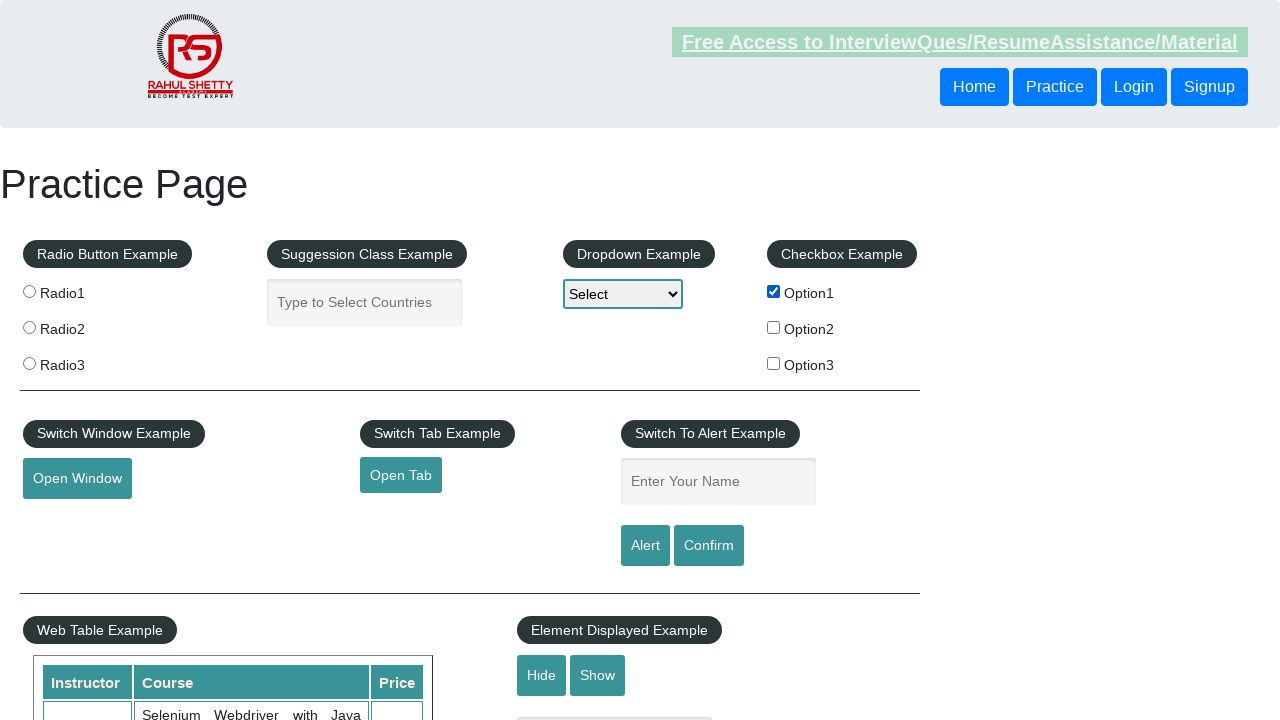

Retrieved checkbox label text: '
                     Option2
                '
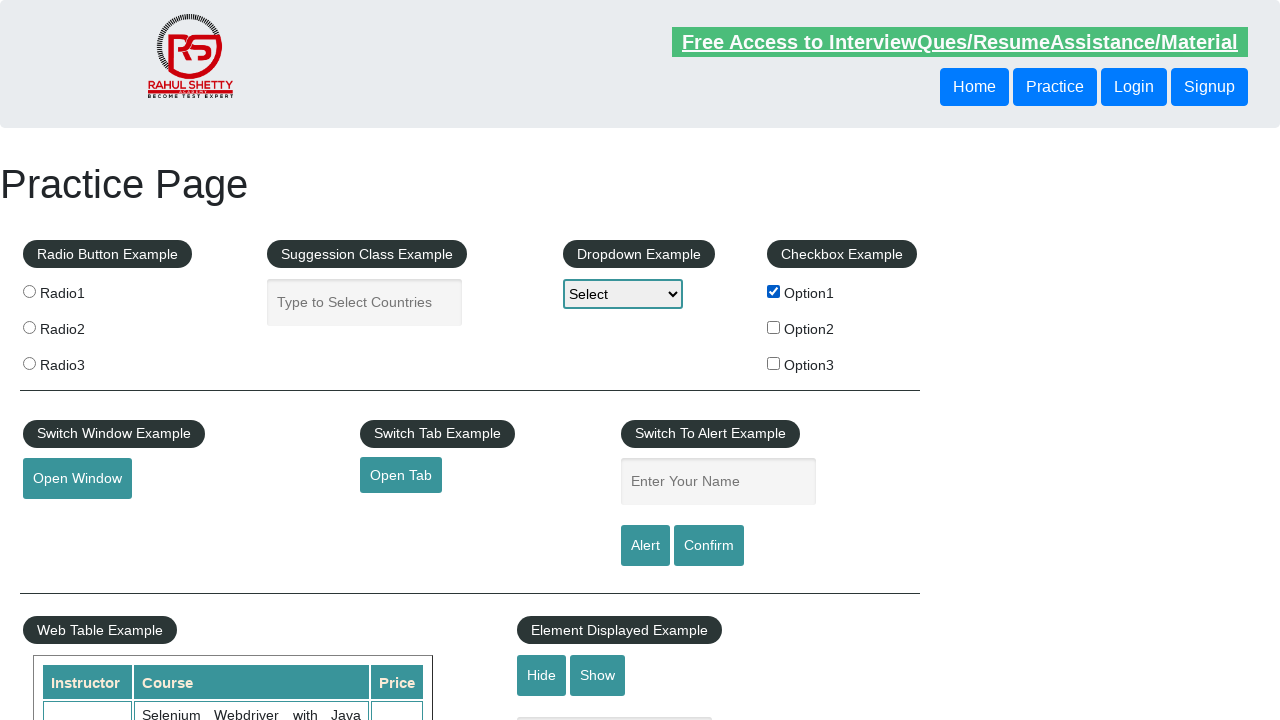

Retrieved checkbox label text: '
                     Option3
                '
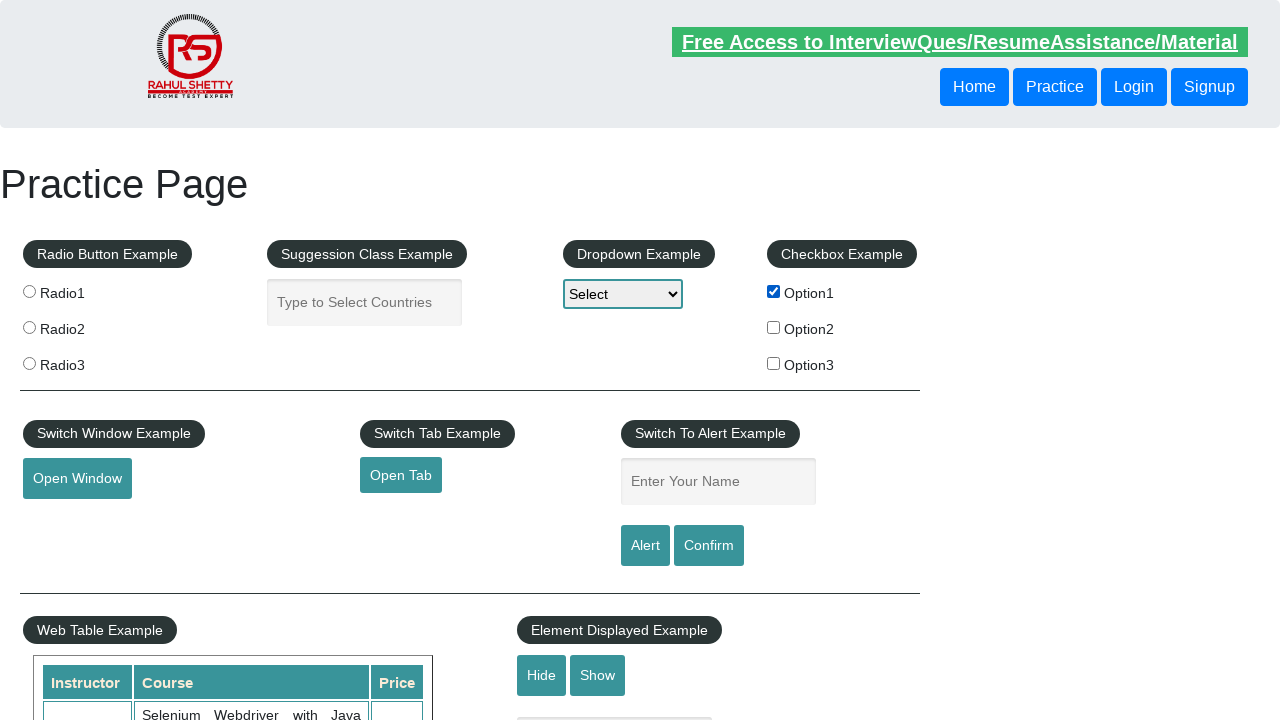

Retrieved all table rows (21 total)
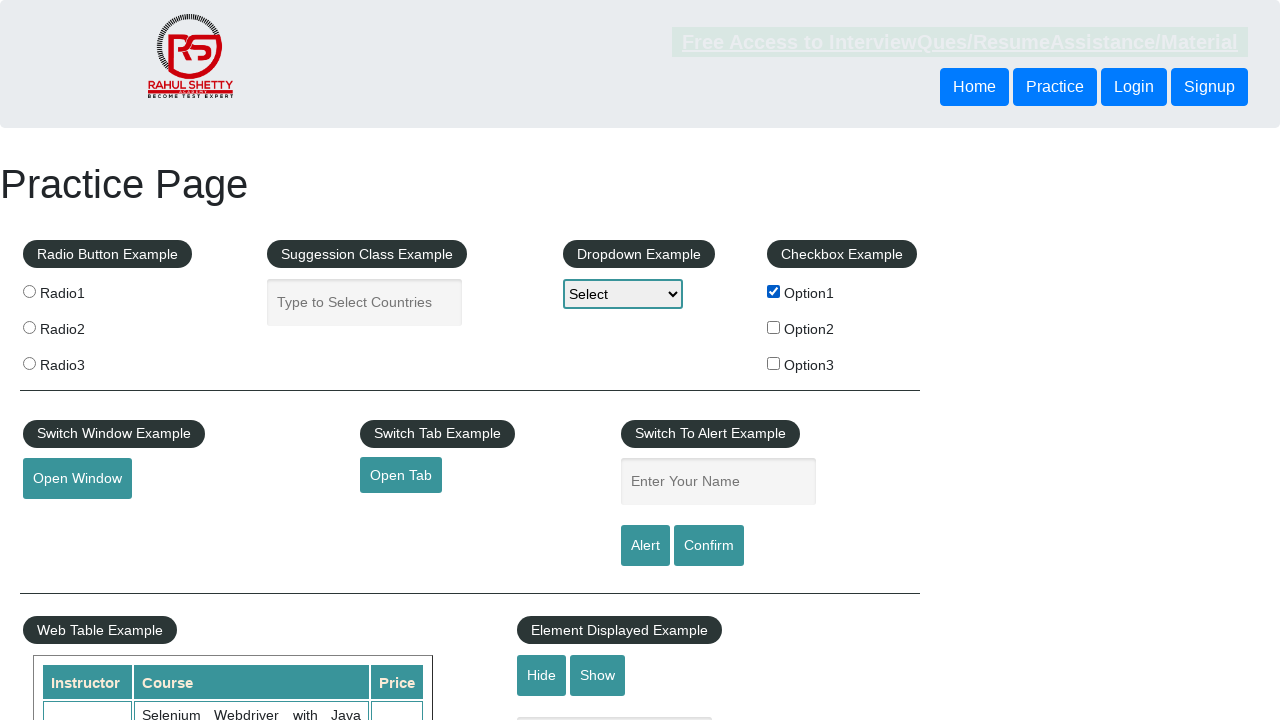

Retrieved table row content: '
                            Instructor
                            Course
                            Price
                        '
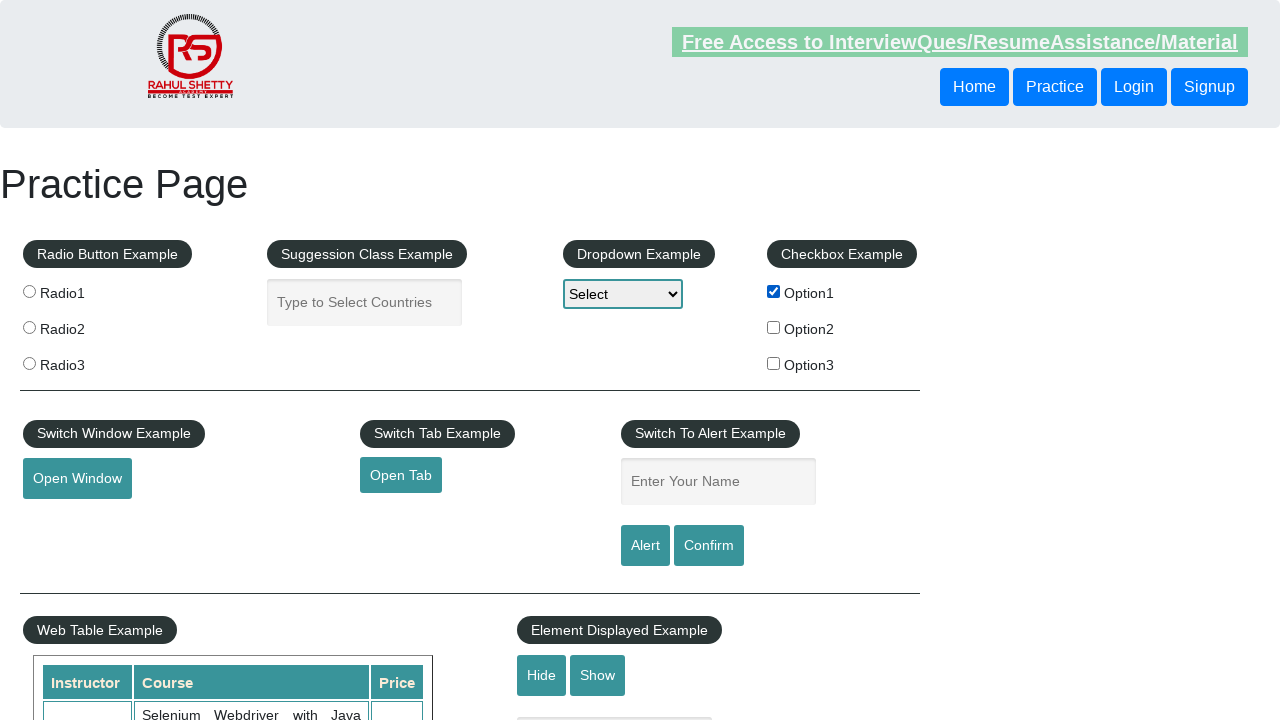

Retrieved table row content: '
                            Rahul Shetty
                            Selenium Webdriver with Java Basics + Advanced + Interview Guide
                            30
                        '
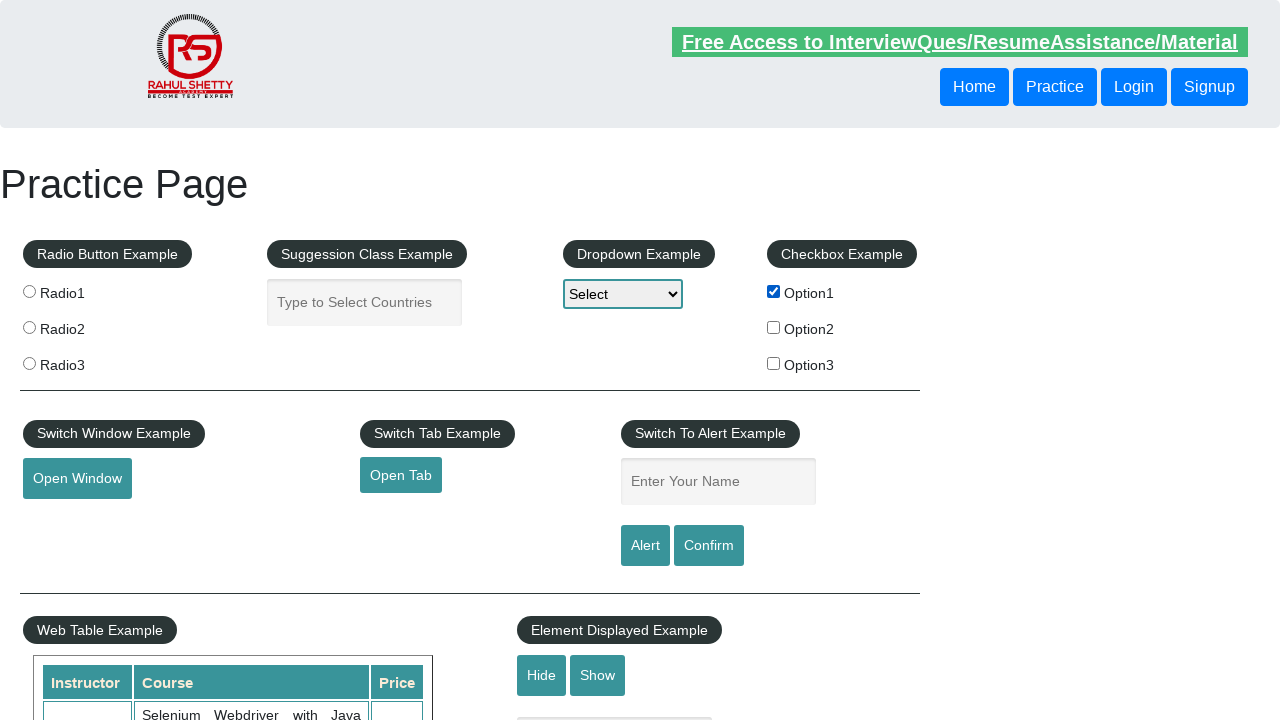

Retrieved table row content: '
                            Rahul Shetty
                            Learn SQL in Practical + Database Testing from Scratch
                            25
                        '
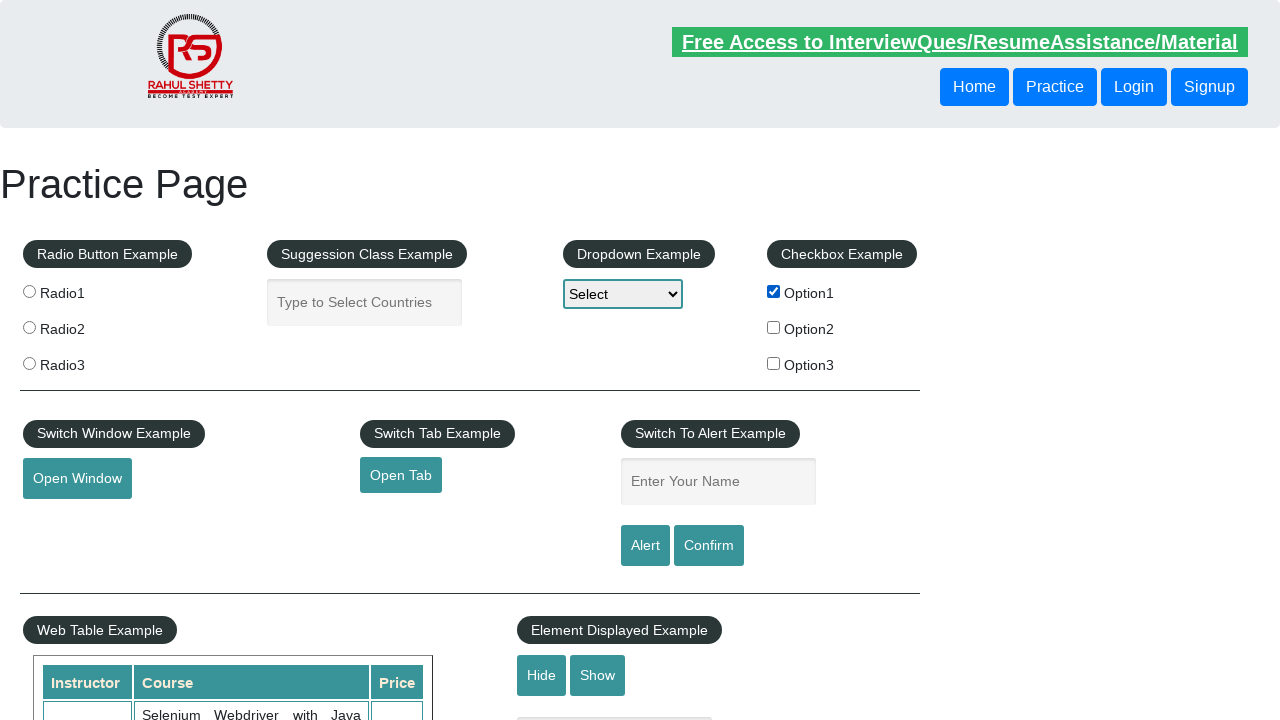

Retrieved table row content: '
                            Rahul Shetty
                            Appium (Selenium) - Mobile Automation Testing from Scratch
                            30
                        '
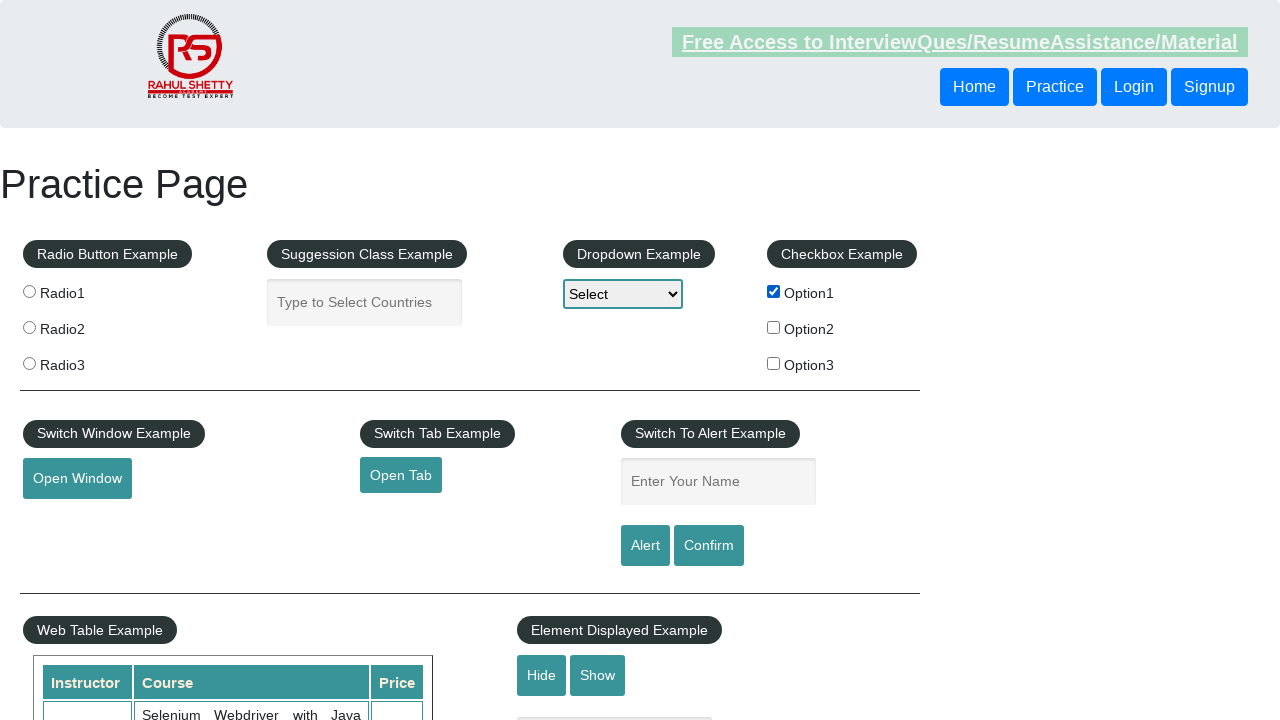

Retrieved table row content: '
                            Rahul Shetty
                            WebSecurity Testing for Beginners-QA knowledge to next level
                            20
                        '
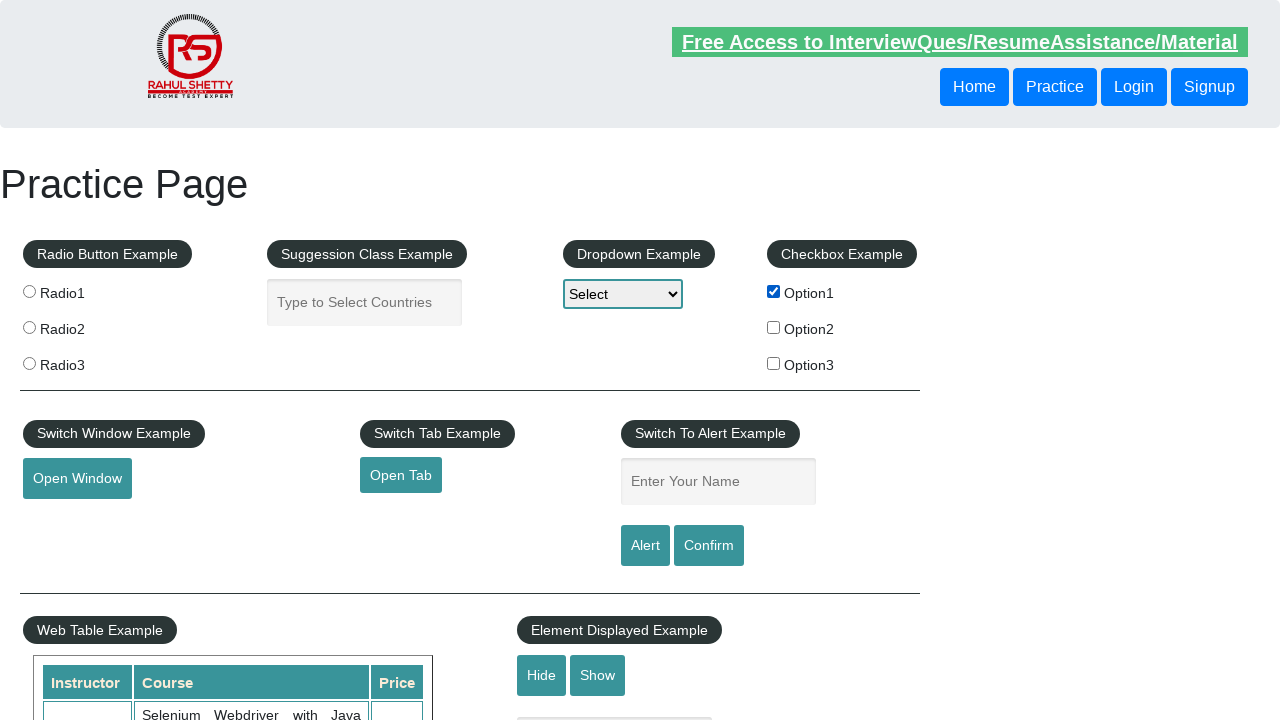

Retrieved table row content: '
                            Rahul Shetty
                            Learn JMETER from Scratch - (Performance + Load) Testing Tool
                            25
                        '
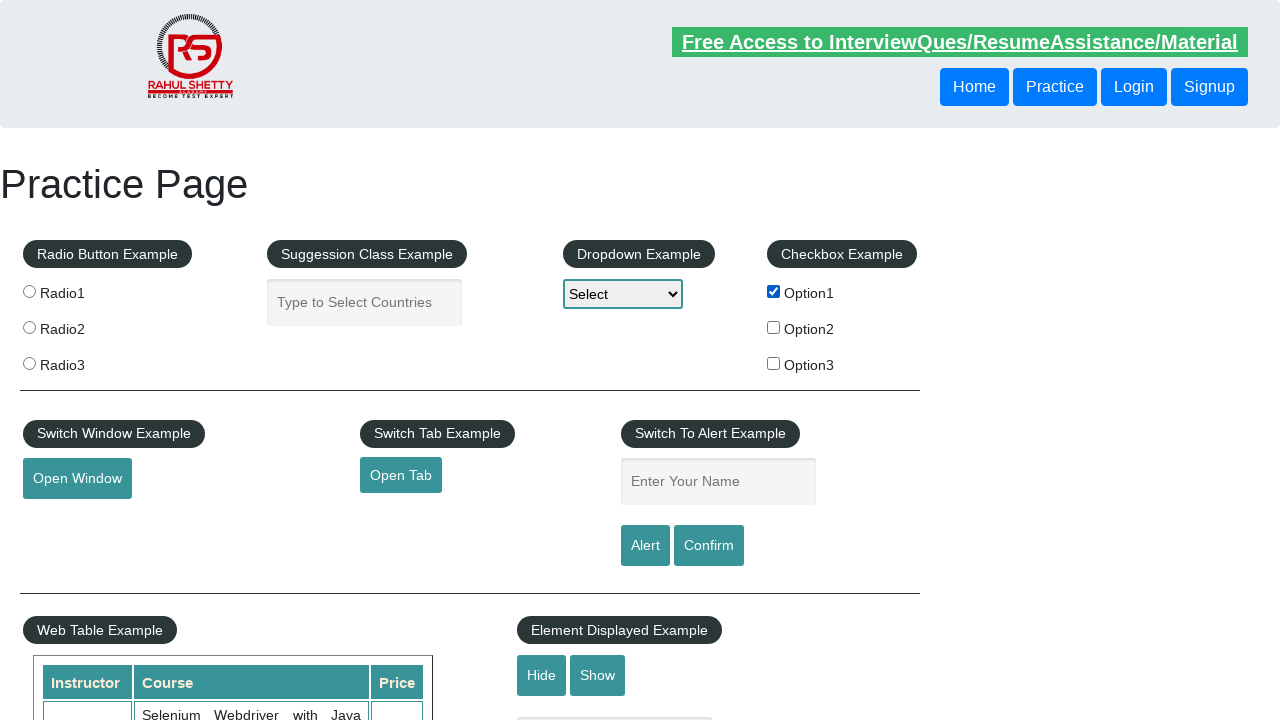

Retrieved table row content: '
                            Rahul Shetty
                            WebServices / REST API Testing with SoapUI
                            35
                        '
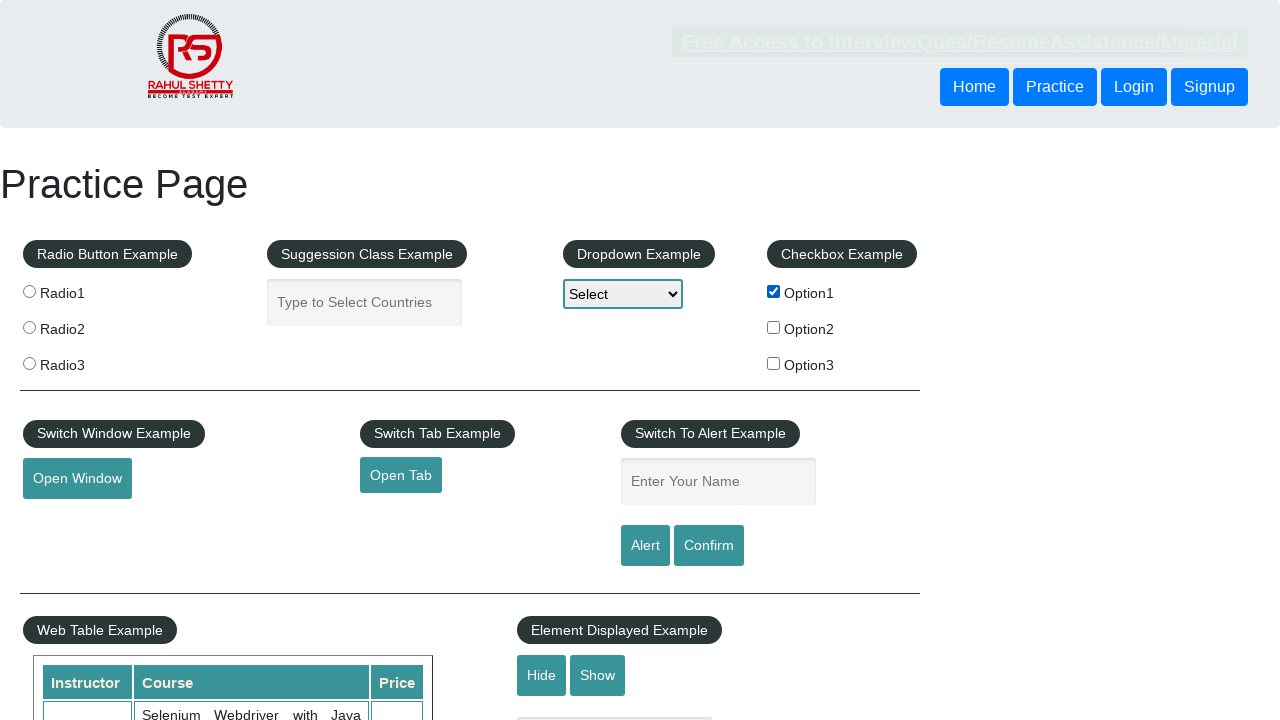

Retrieved table row content: '
                            Rahul Shetty
                            QA Expert Course :Software Testing + Bugzilla + SQL + Agile
                            25
                        '
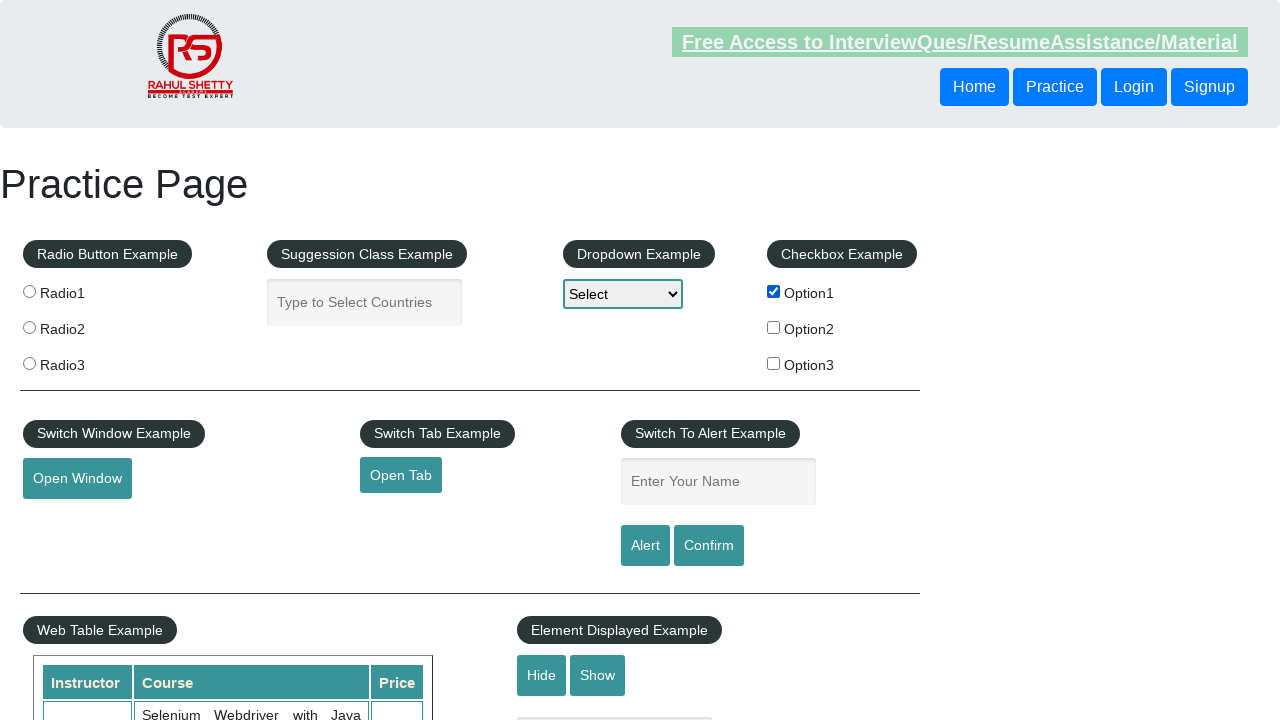

Retrieved table row content: '
                            Rahul Shetty
                            Master Selenium Automation in simple Python Language
                            25
                        '
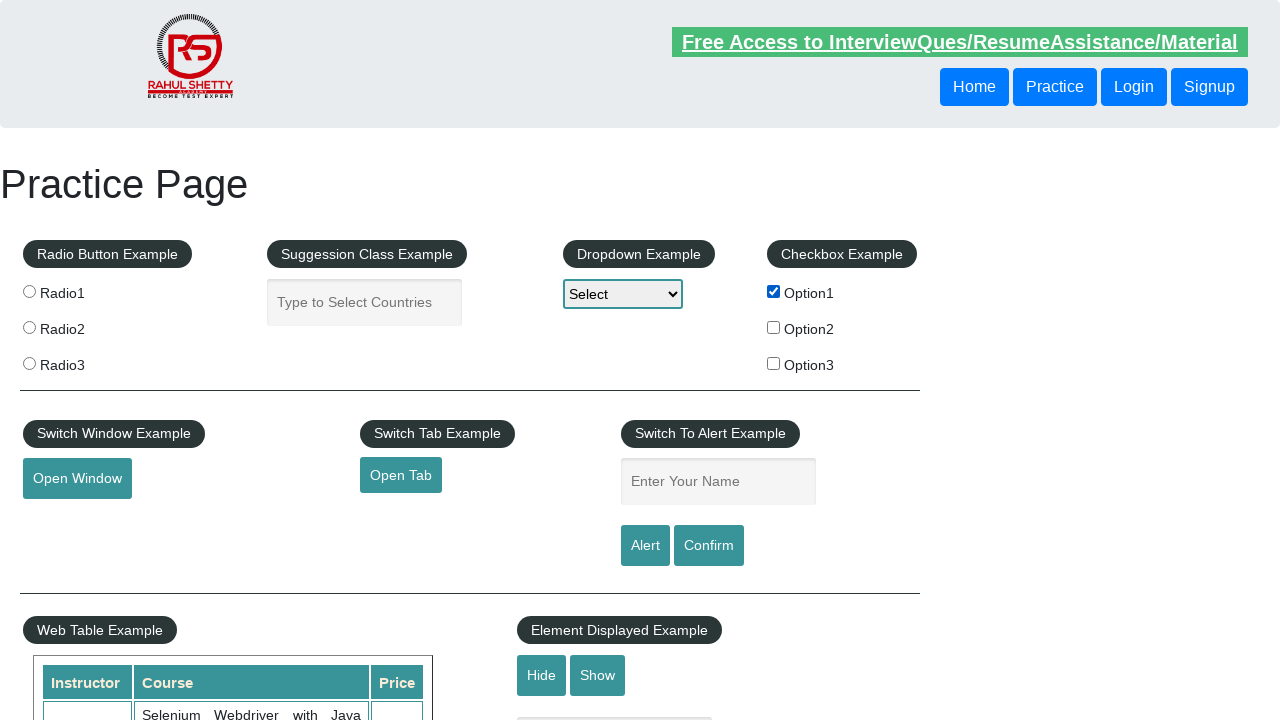

Retrieved table row content: '
                            Rahul Shetty
                            Advanced Selenium Framework Pageobject, TestNG, Maven, Jenkins,C
                            20
                        '
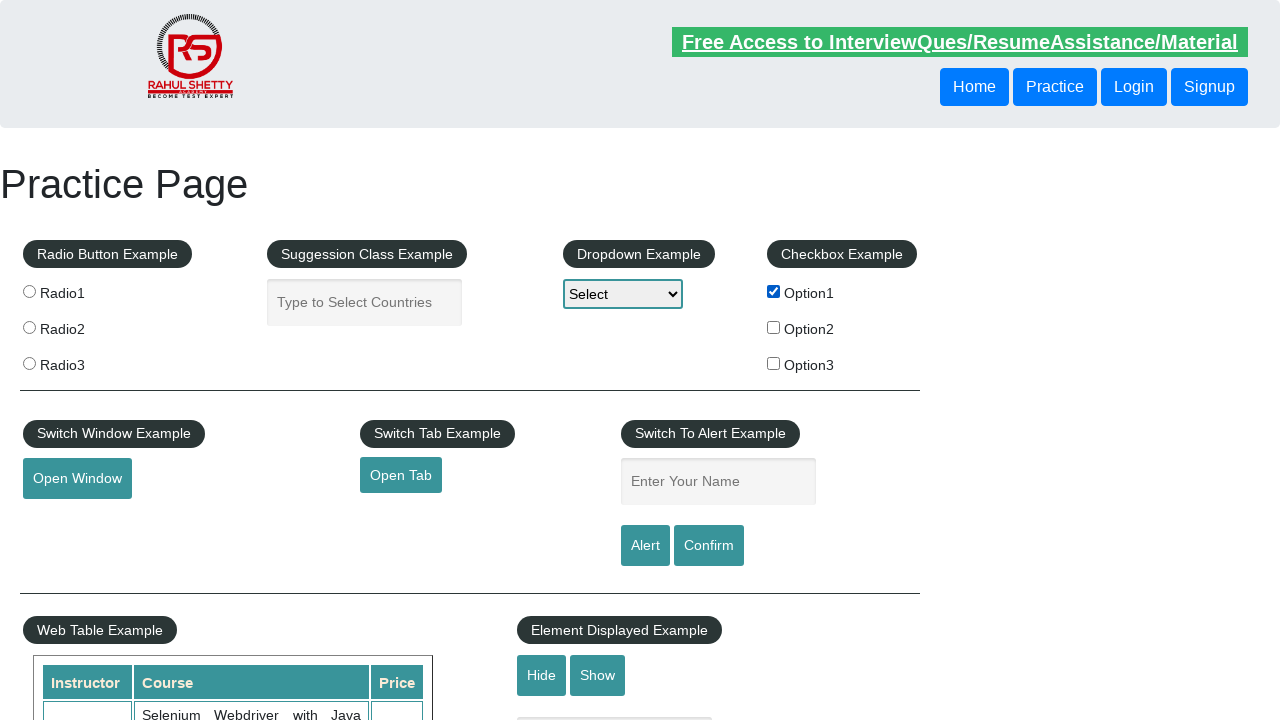

Retrieved table row content: '
                            Rahul Shetty
                            Write effective QA Resume that will turn to interview call
                            0
                        '
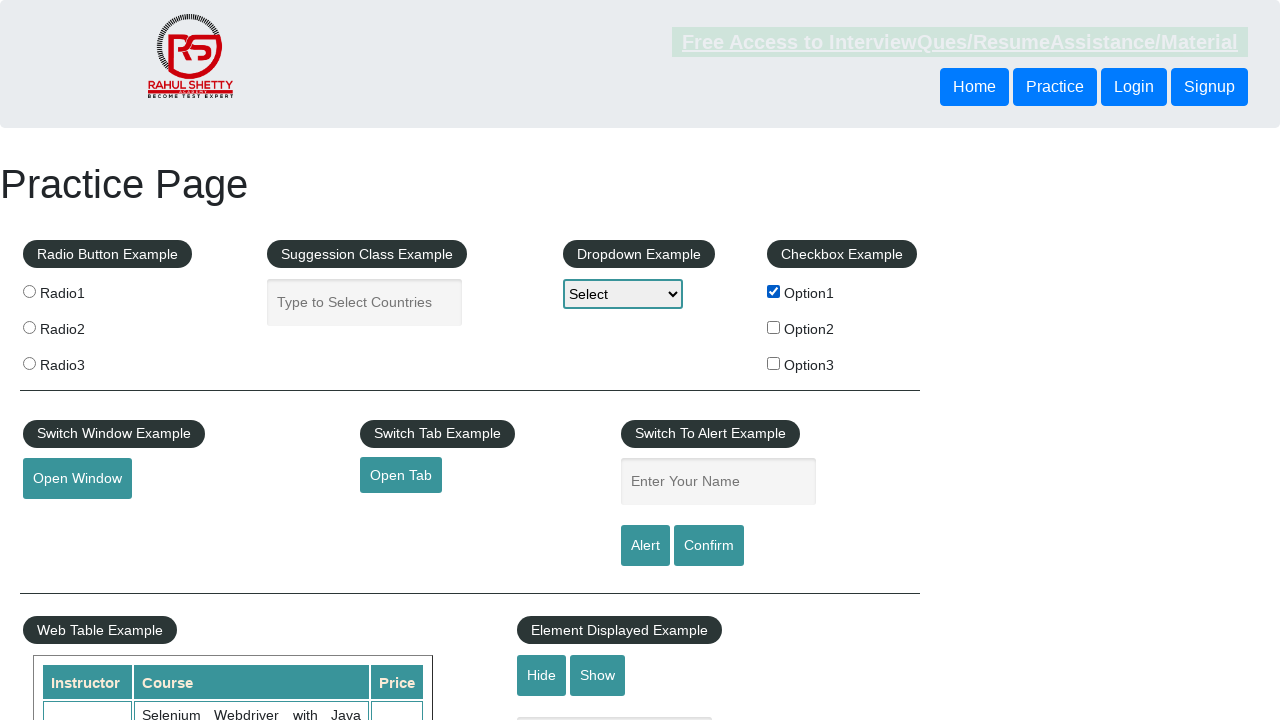

Retrieved table row content: '
                                Alex
                                Engineer
                                Chennai
                                28
                            '
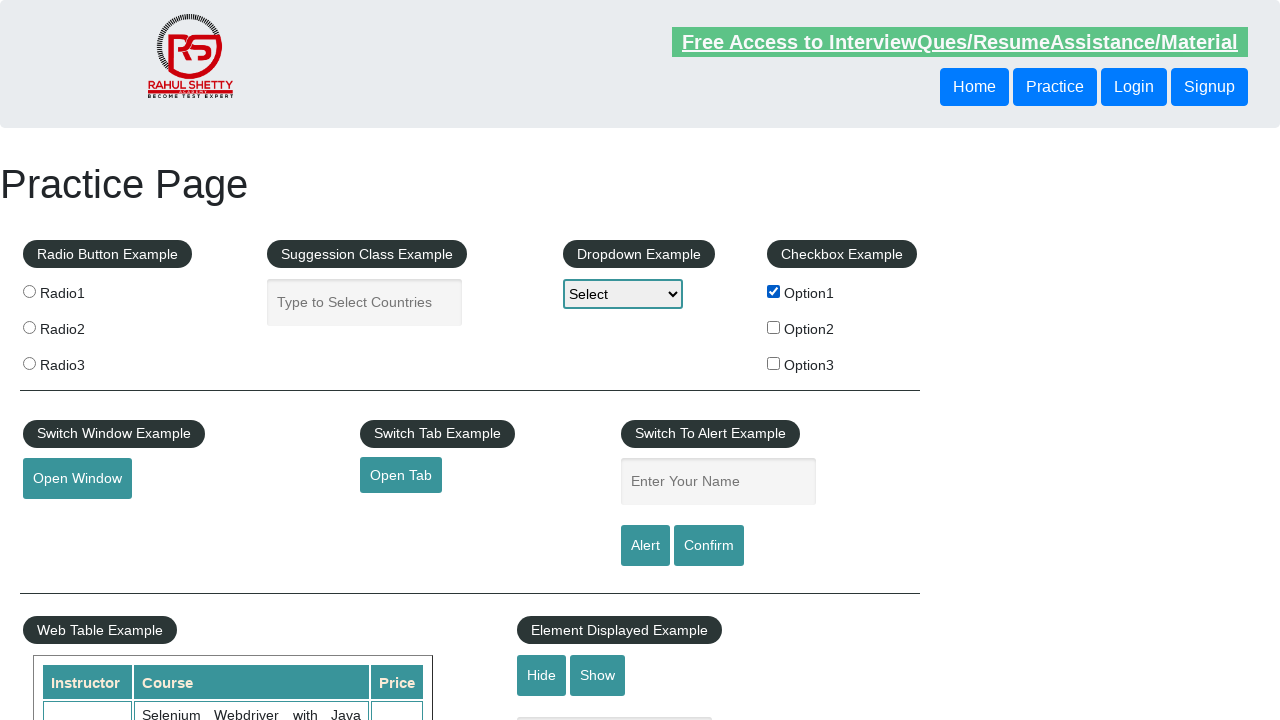

Retrieved table row content: '
                                Ben
                                Mechanic
                                Bengaluru
                                23
                            '
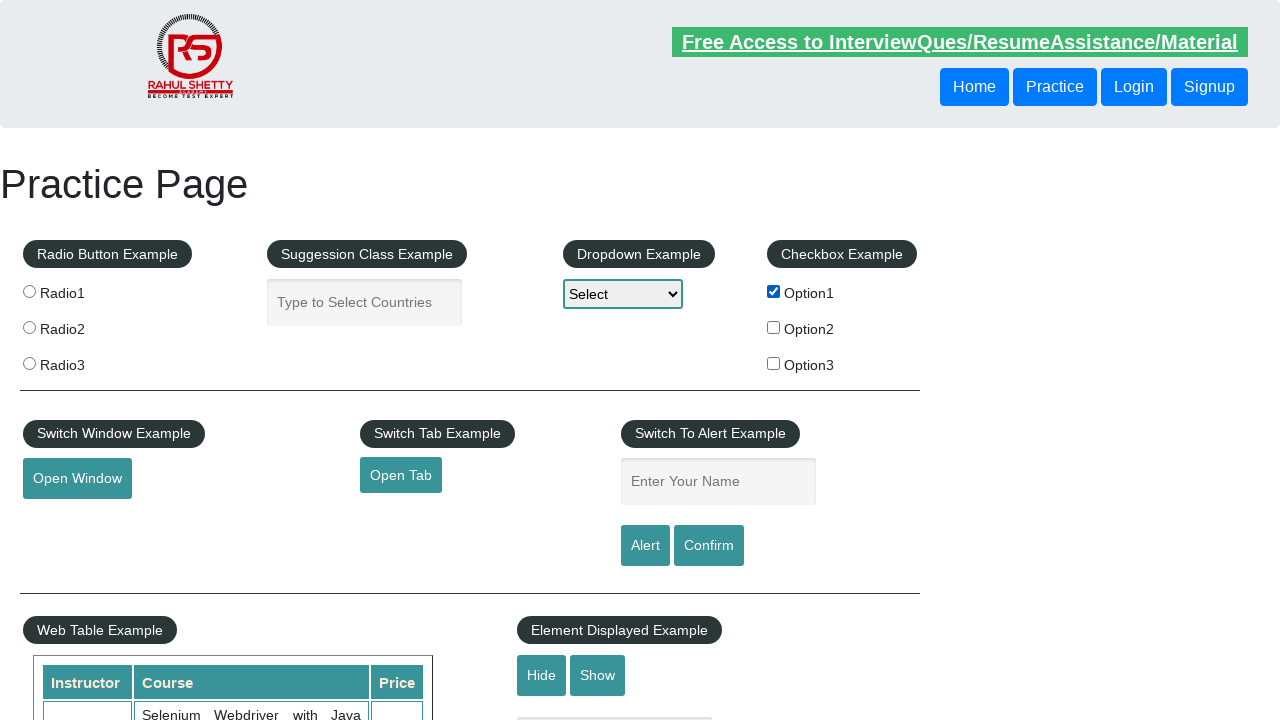

Retrieved table row content: '
                                Dwayne
                                Manager
                                Kolkata
                                48
                            '
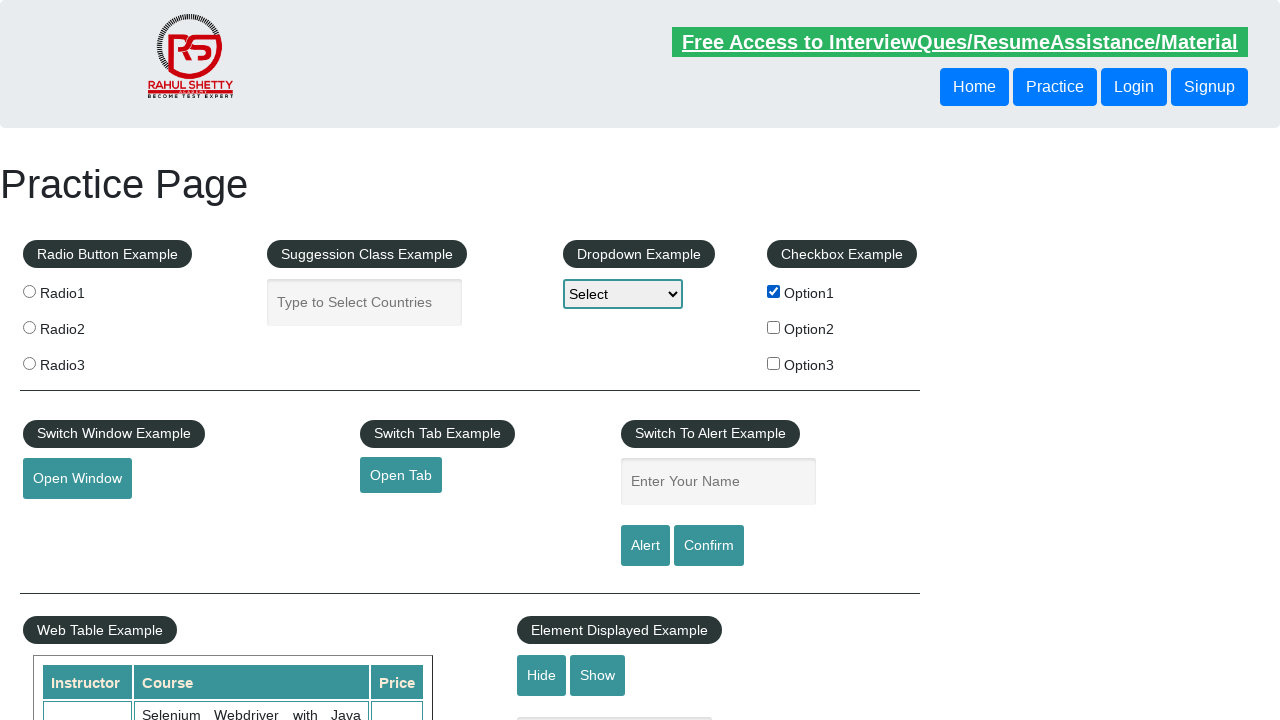

Retrieved table row content: '
                                Ivory
                                Receptionist
                                Chennai
                                18
                            '
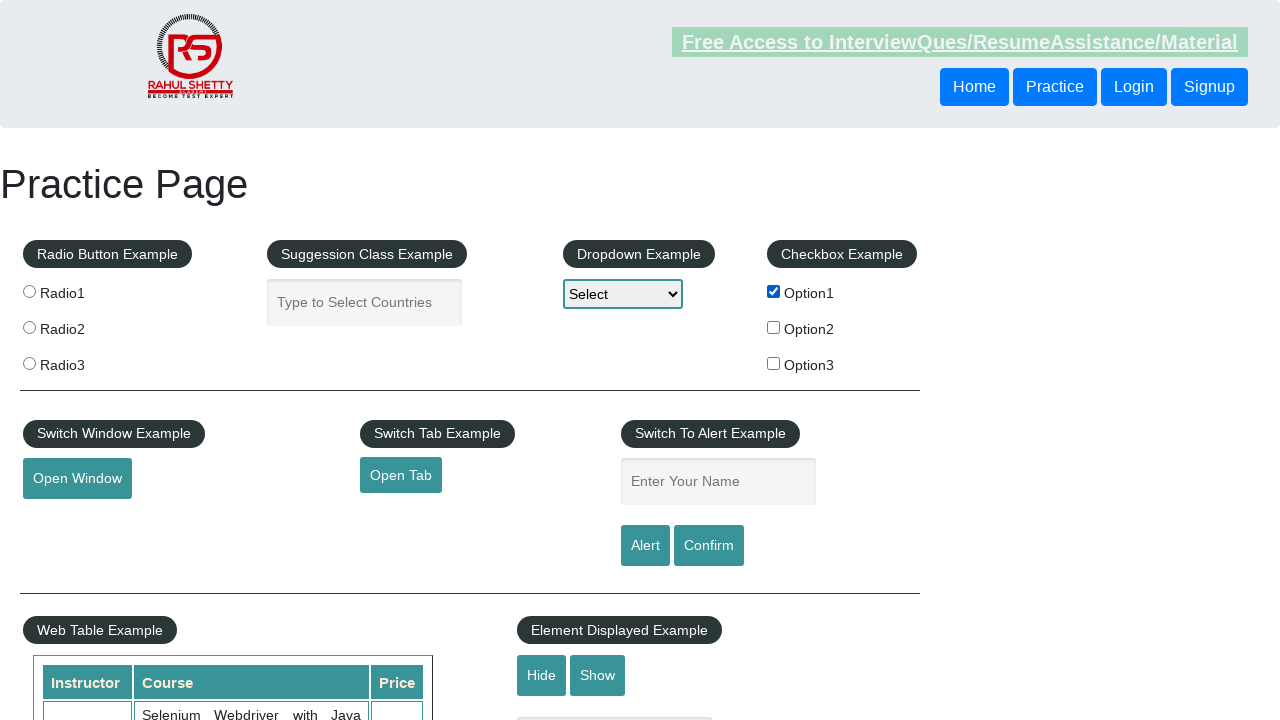

Retrieved table row content: '
                                Jack
                                Engineer
                                Pune
                                32
                            '
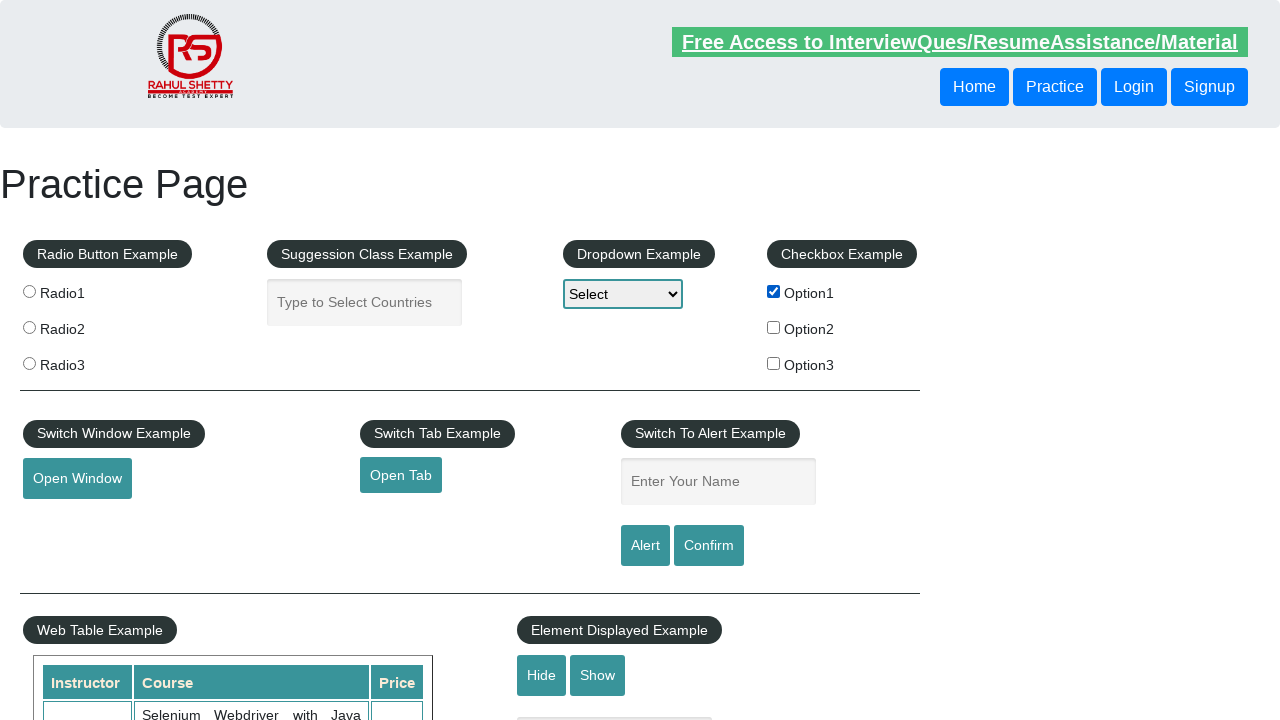

Retrieved table row content: '
                                Joe
                                Postman
                                Chennai
                                46
                            '
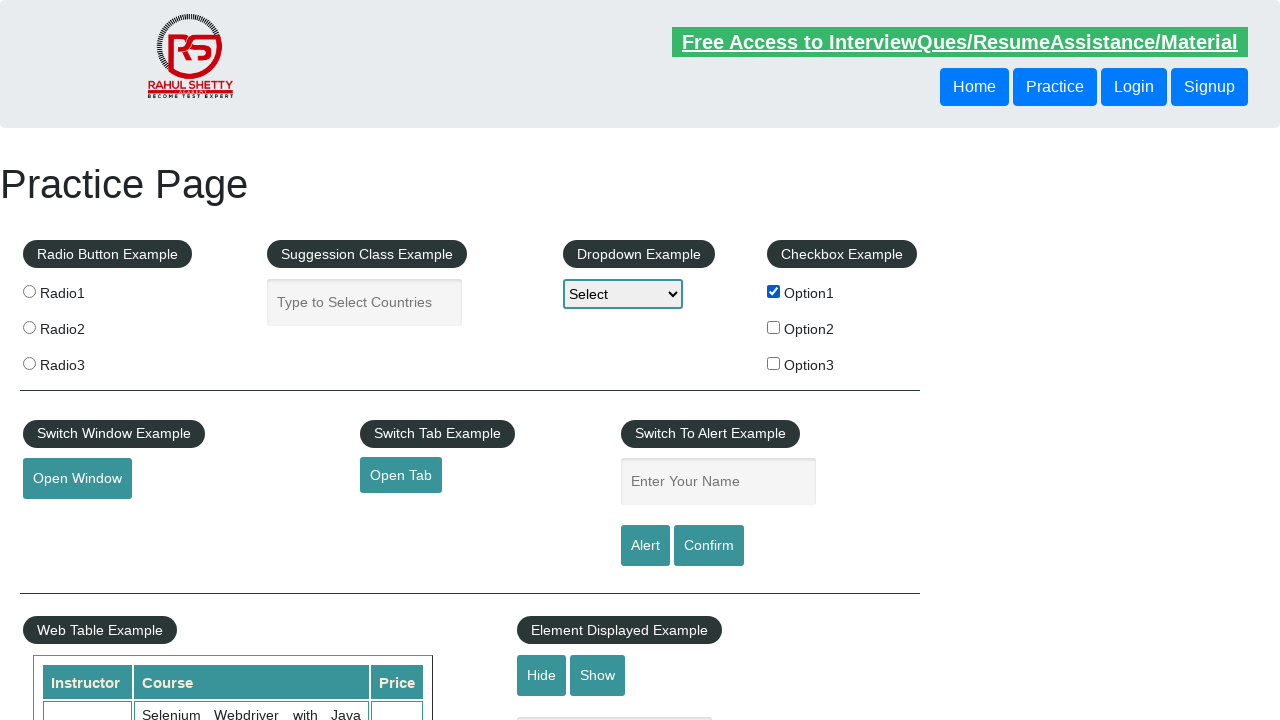

Retrieved table row content: '
                                Raymond
                                Businessman
                                Mumbai
                                37
                            '
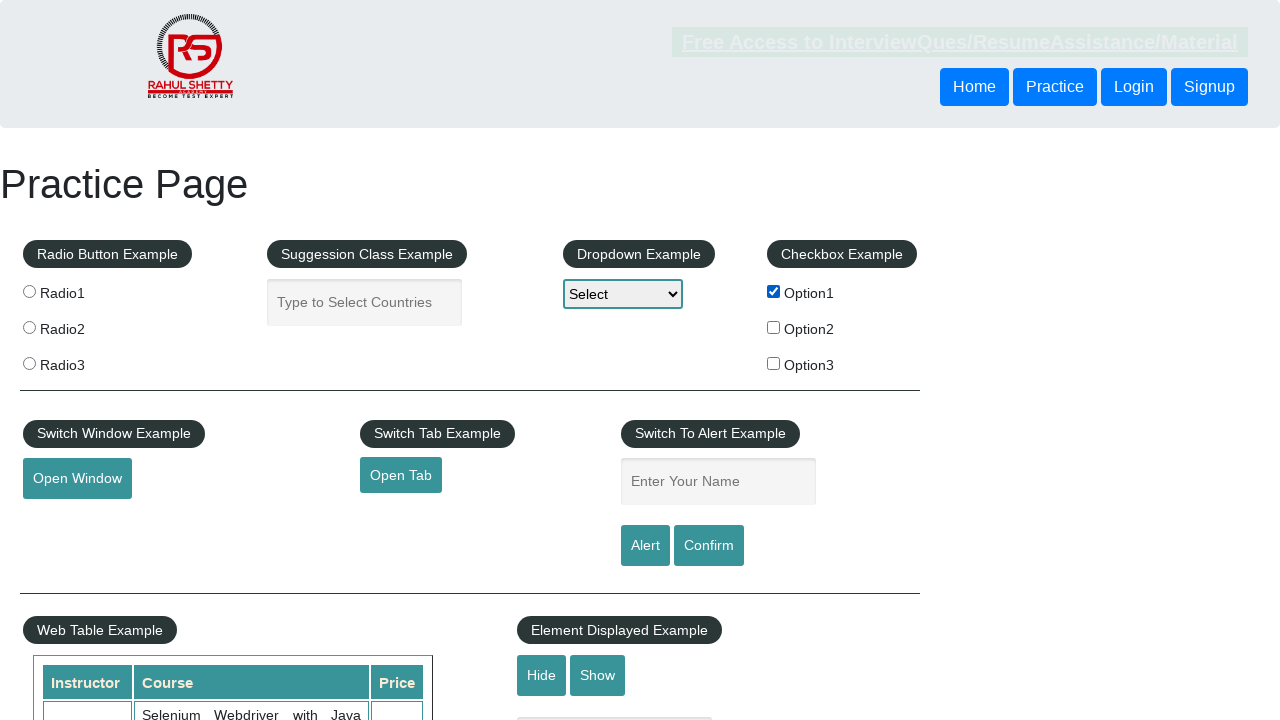

Retrieved table row content: '
                                Ronaldo
                                Sportsman
                                Chennai
                                31
                            '
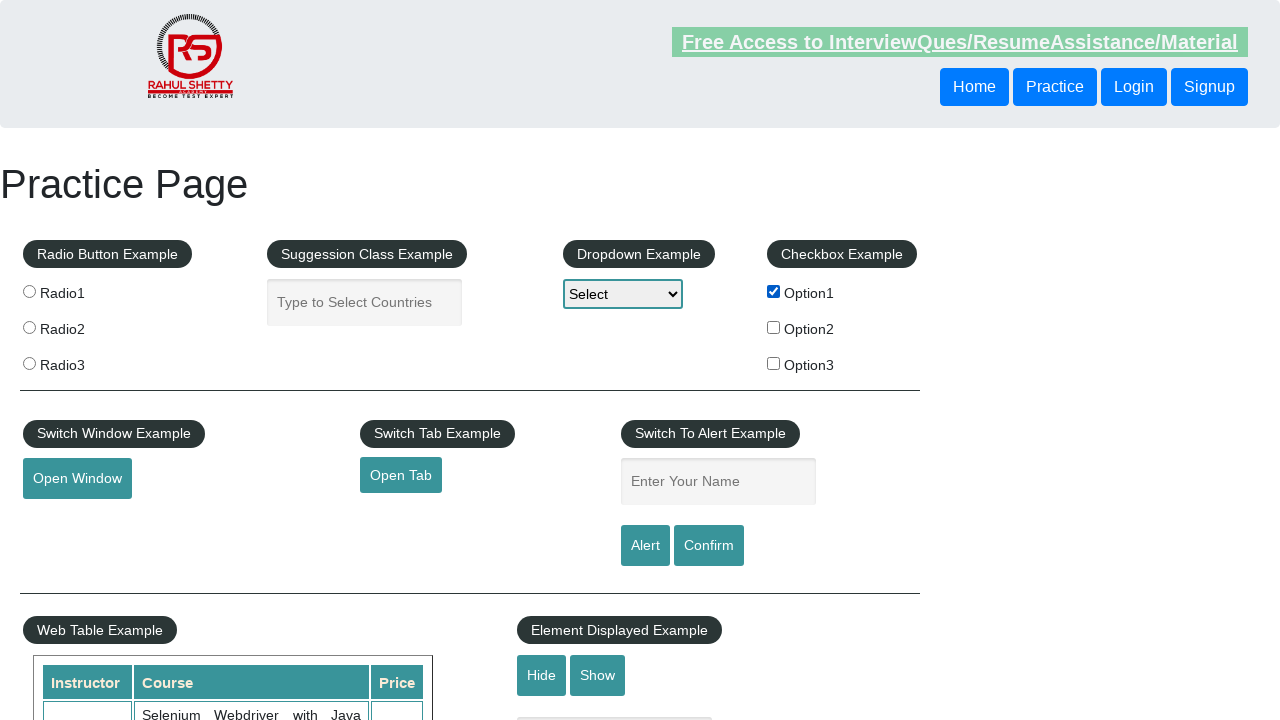

Retrieved table row content: '
                                Smith
                                Cricketer
                                Delhi
                                33
                            '
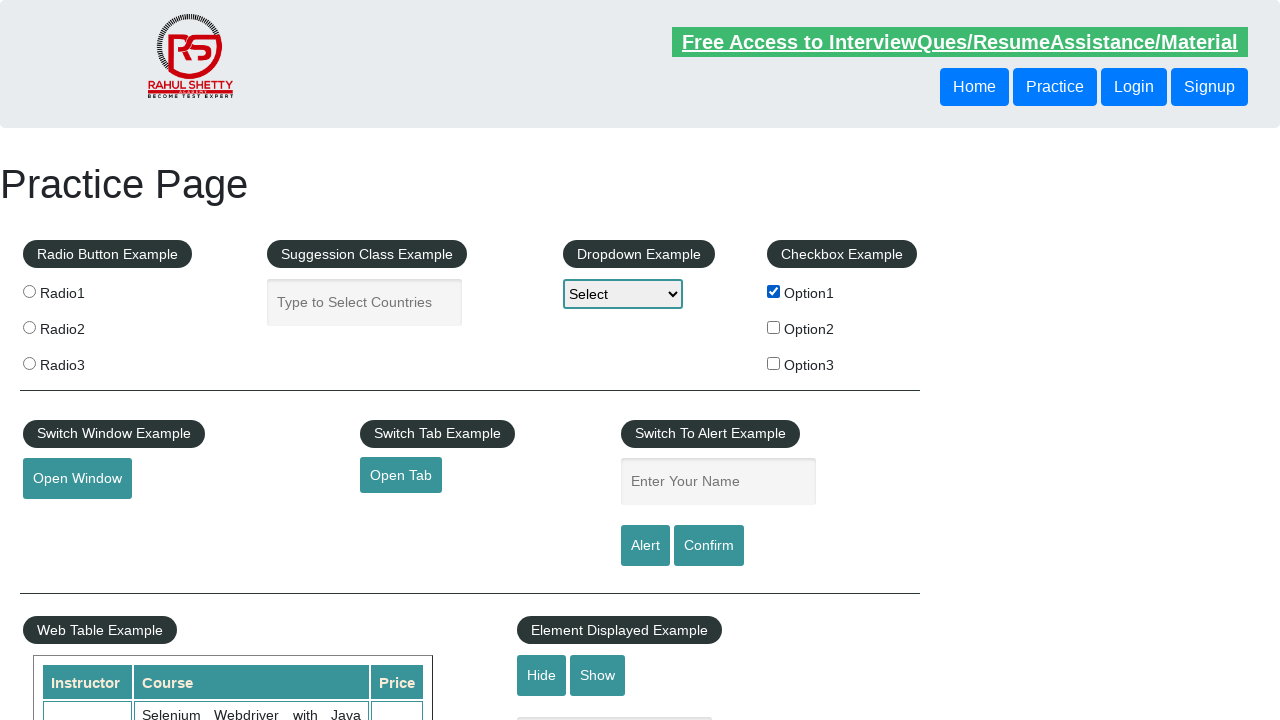

Retrieved table row content: '
                
                    
                        
                            Discount Coupons
                        
                        REST API
                        SoapUI
                        Appium
                        JMeter
                    
                
                
                    
                        
                            Latest News
                        
                        Broken Link
                        Dummy Content for Testing.
                        Dummy Content for Testing.
                        Dummy Content for Testing.
                    
                
                
                    
                        
                            Contact info
                        
                        Dummy Content for Testing.
                        Dummy Content for Testing.
                        Dummy Content for Testing.
                        Dummy Content for Testing.
                    
                
                
                    
                        
                            Social Media
                        
                        Facebook
                        Twitter
                        Google+
                        Youtube
                    
                

            '
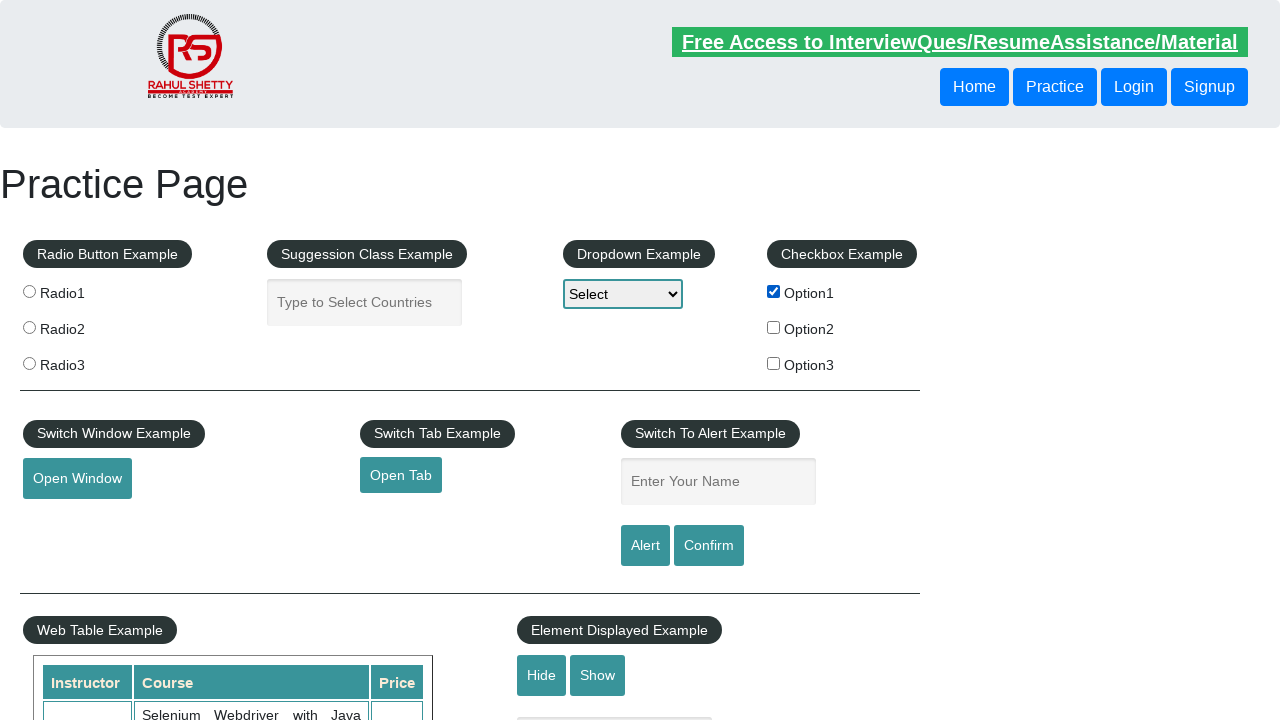

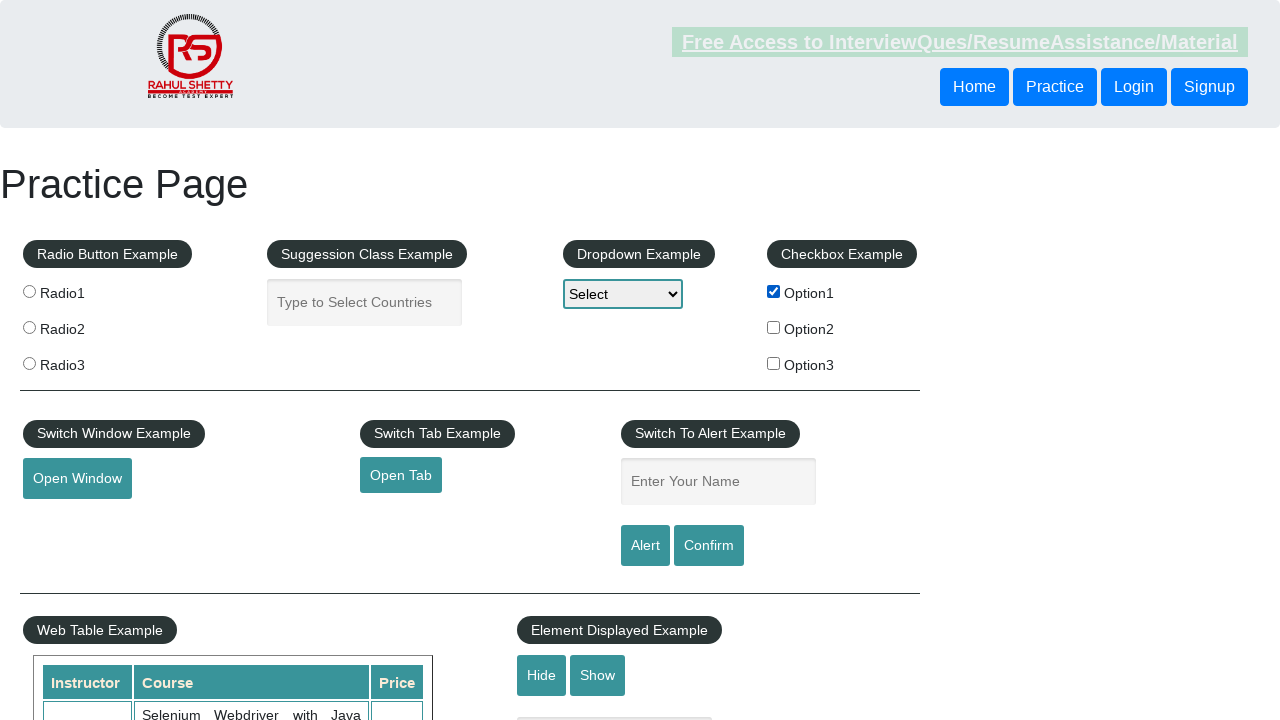